Tests opting out of A/B tests by adding an opt-out cookie after visiting the page, then refreshing to verify the page shows "No A/B Test" heading.

Starting URL: http://the-internet.herokuapp.com/abtest

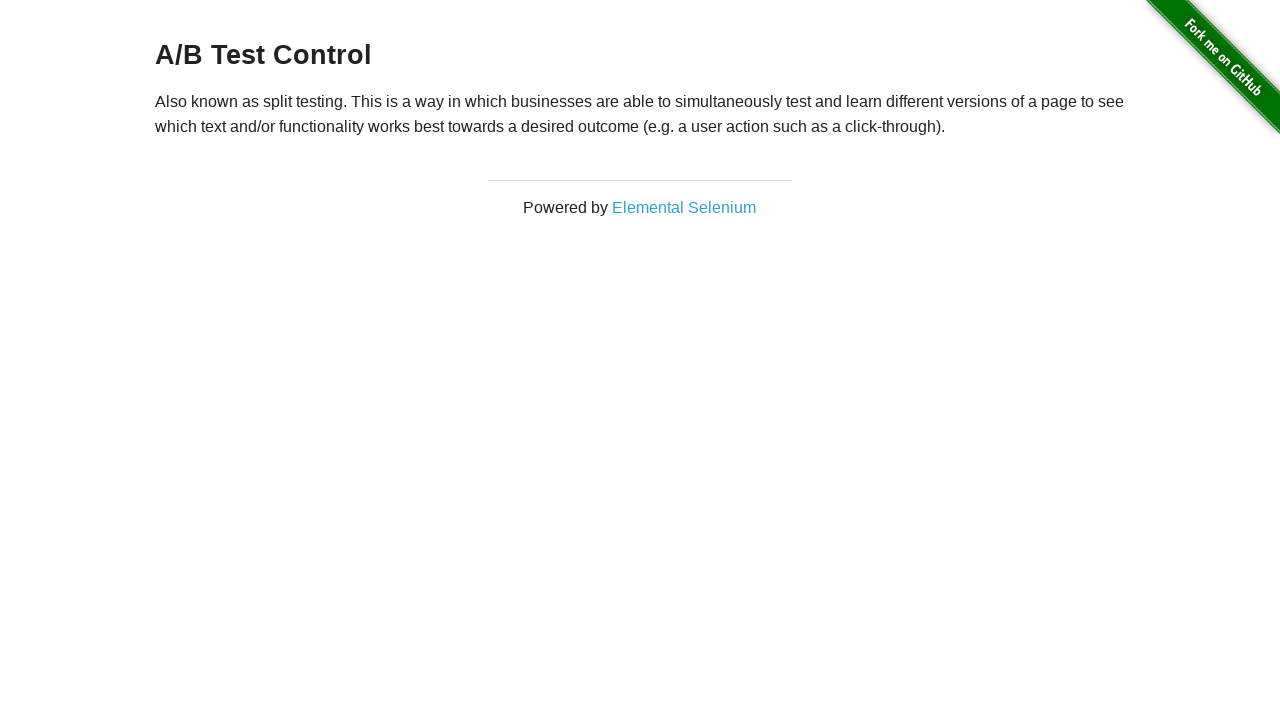

Located h3 heading element
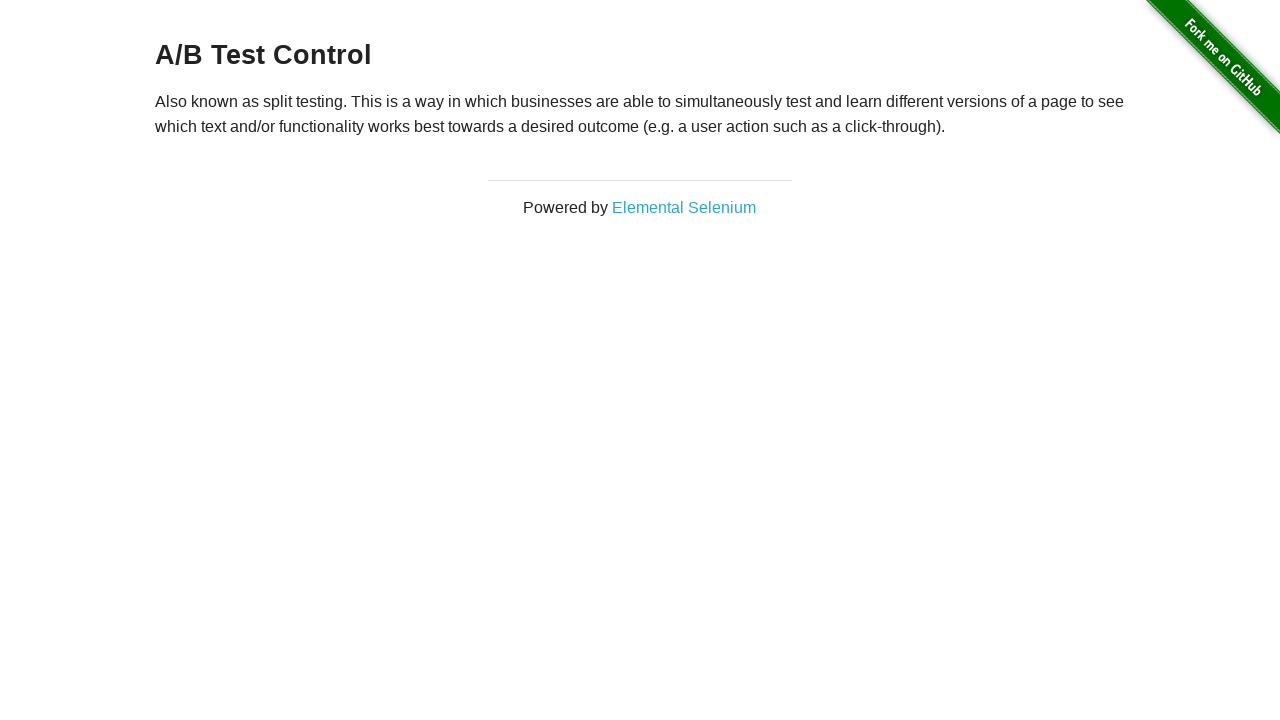

Verified initial page shows A/B Test heading
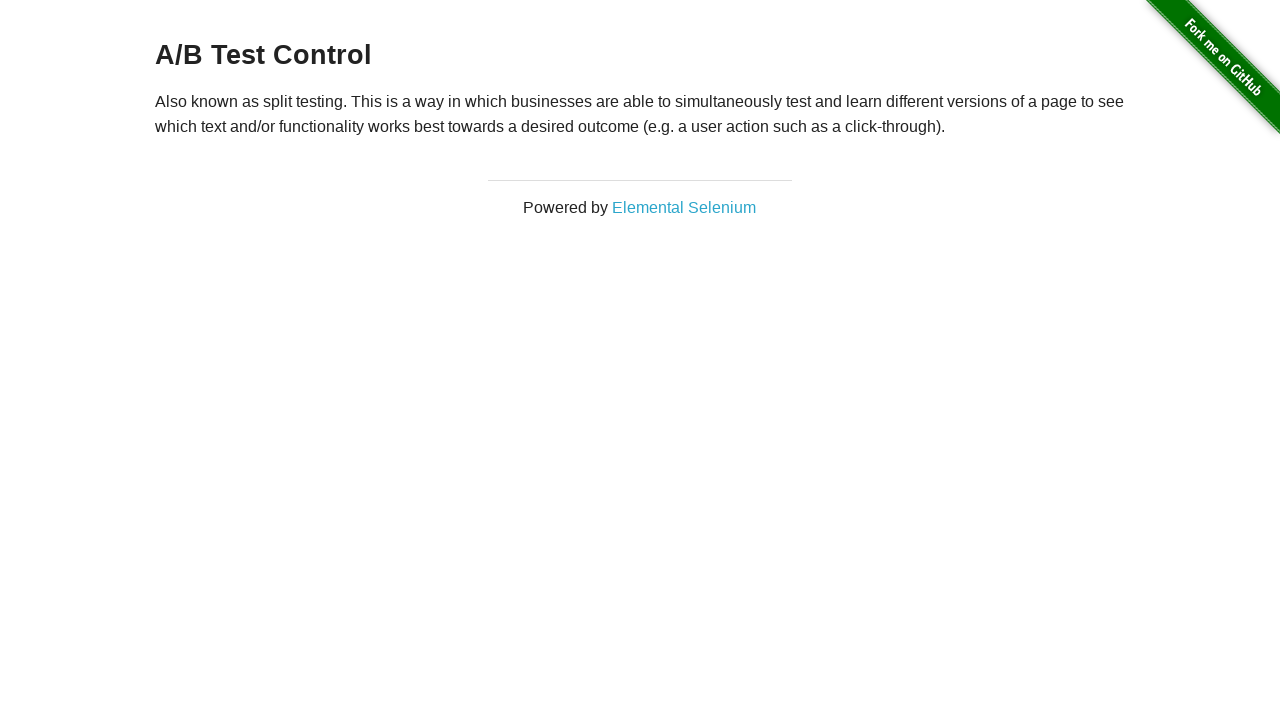

Added optimizelyOptOut cookie to context
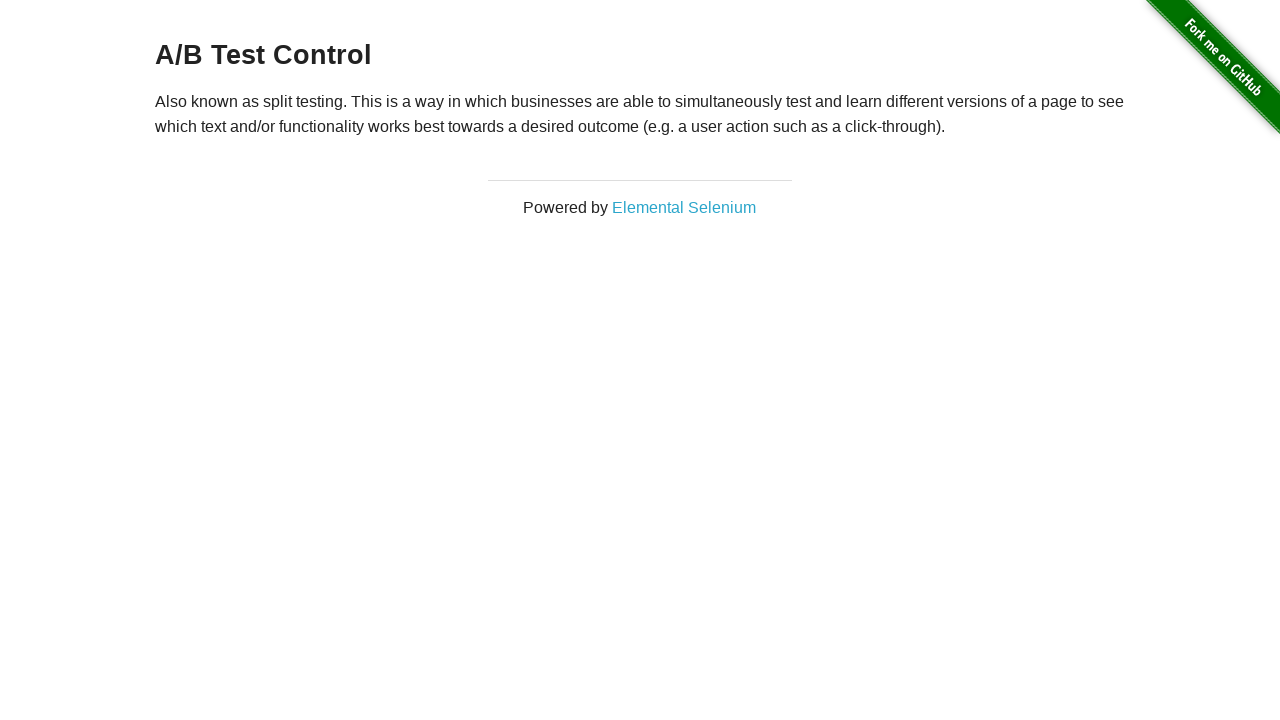

Reloaded page to apply opt-out cookie
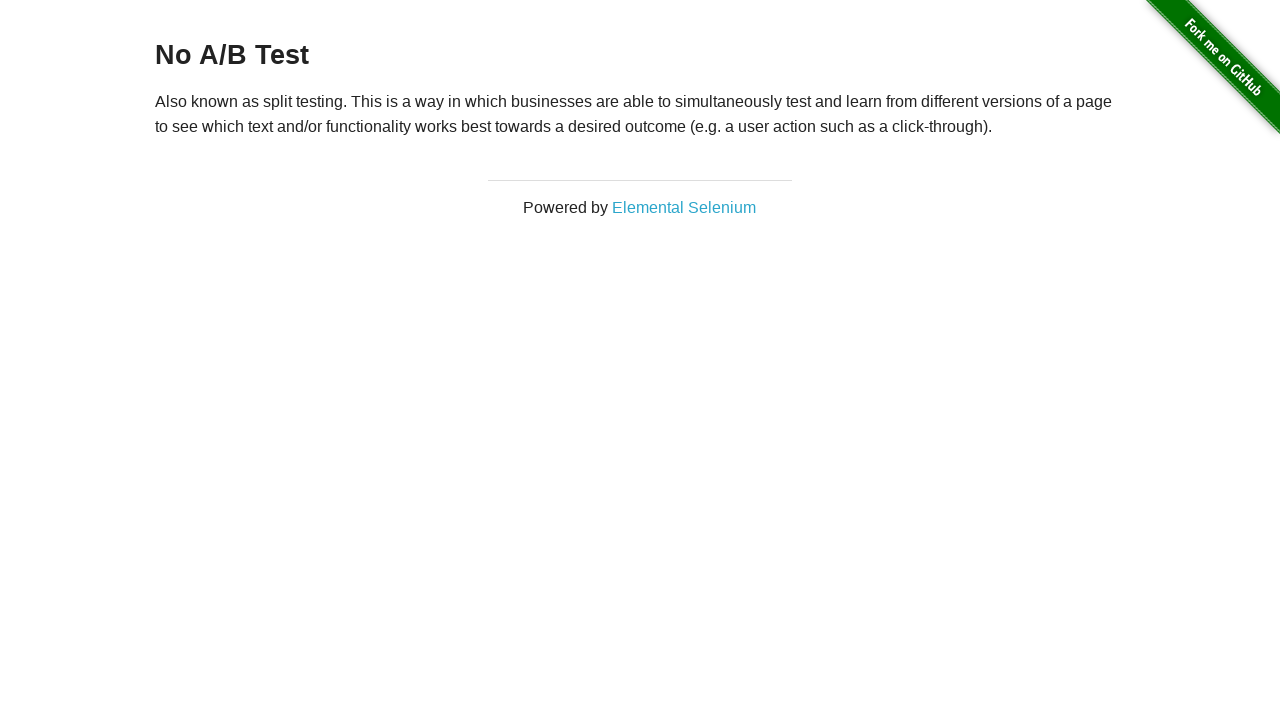

Retrieved heading text after page reload
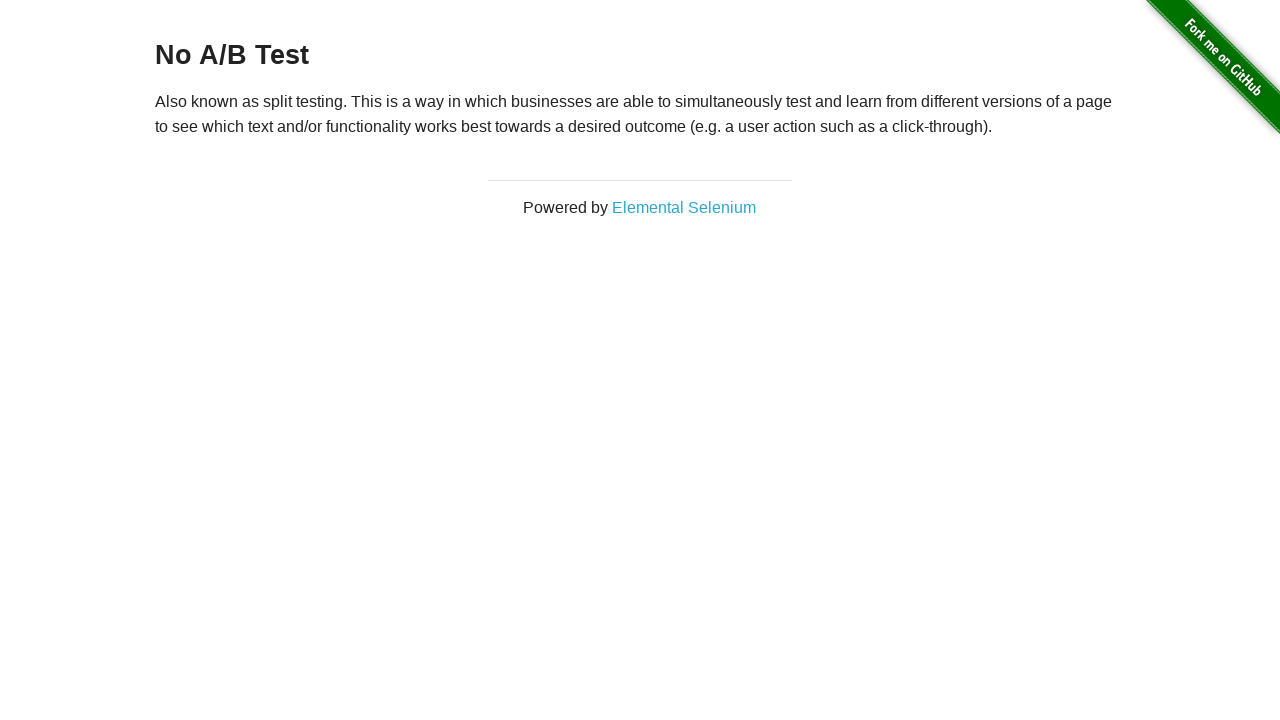

Verified page now shows 'No A/B Test' heading after opt-out
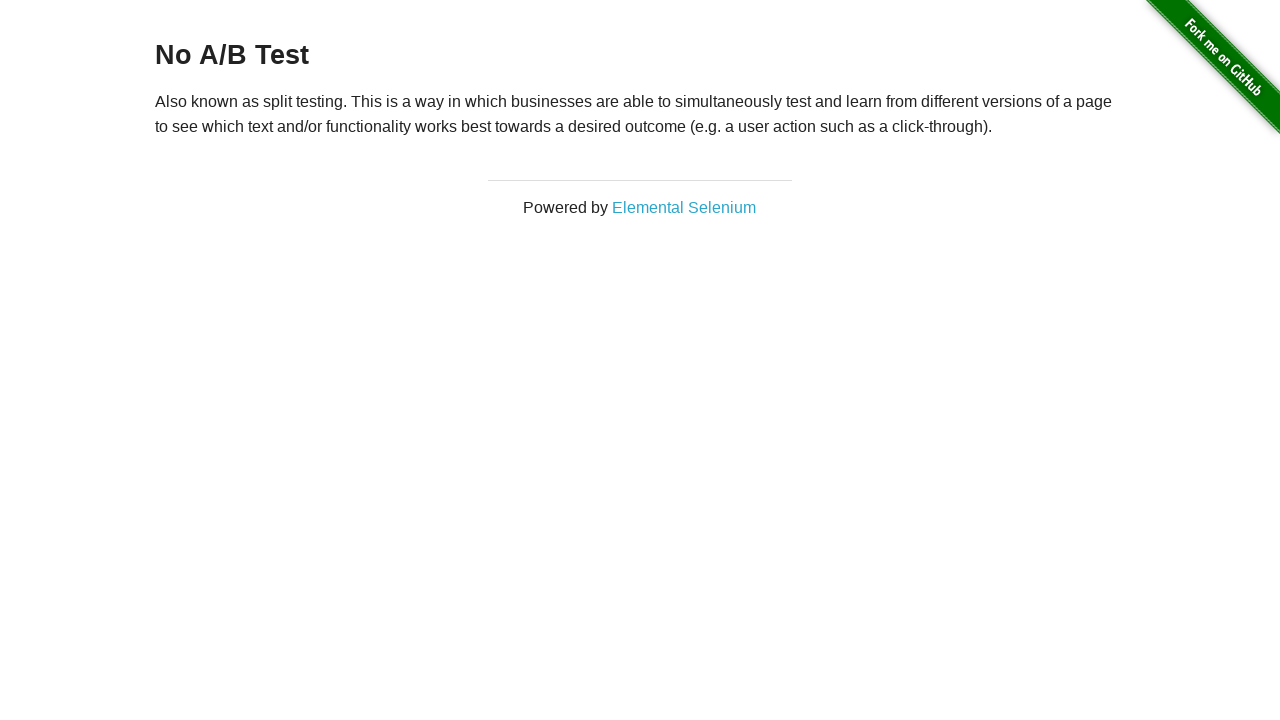

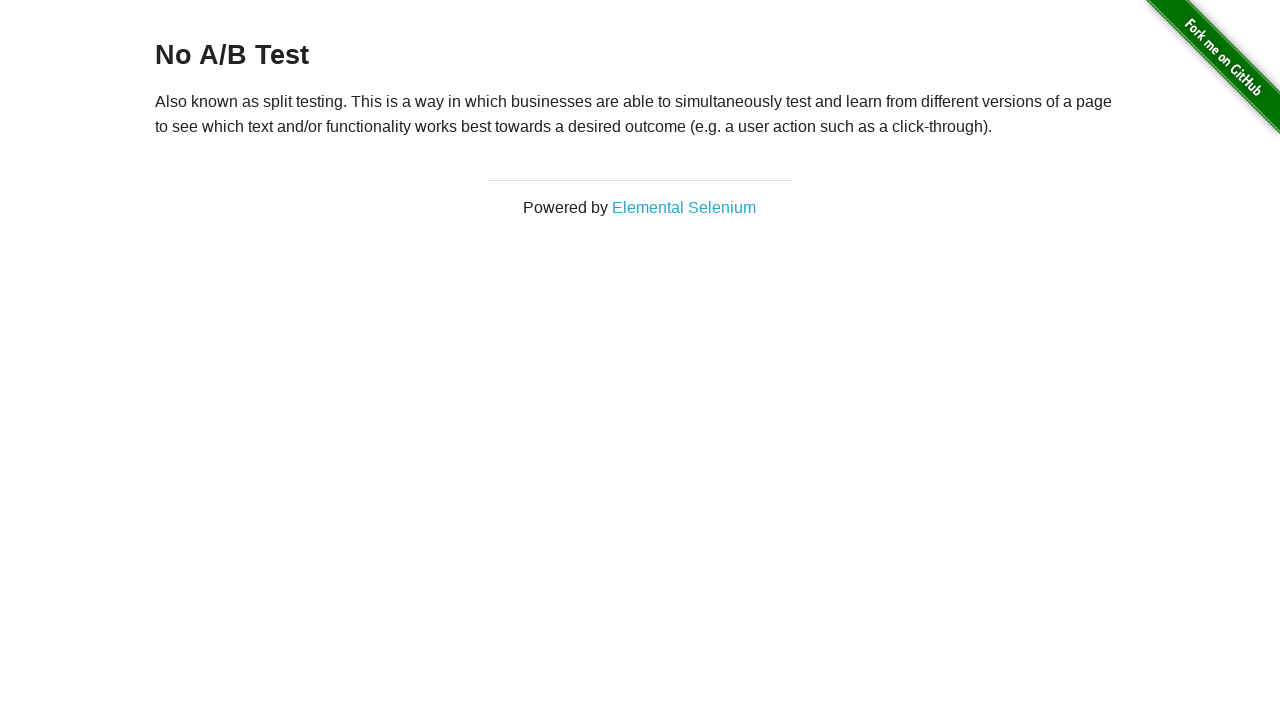